Tests text input functionality by entering text in a field and clicking a button to update its label

Starting URL: http://uitestingplayground.com/textinput

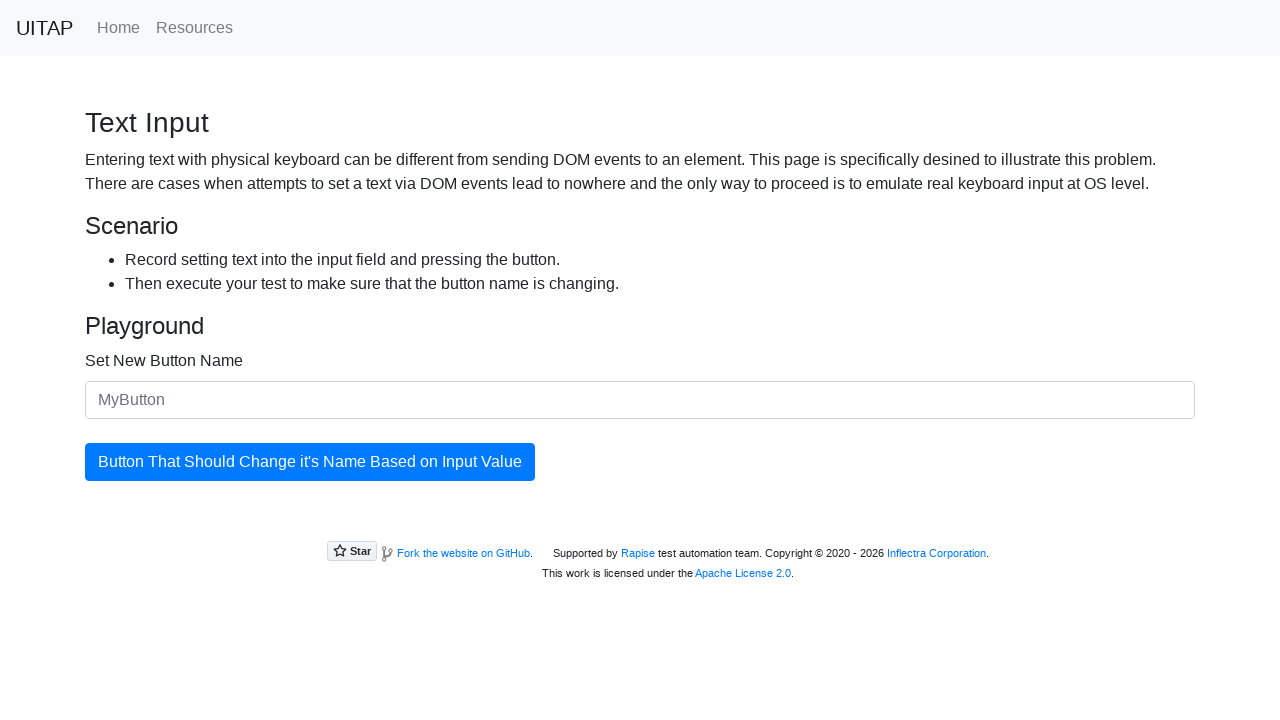

Entered 'SkyPro' in the text input field on #newButtonName
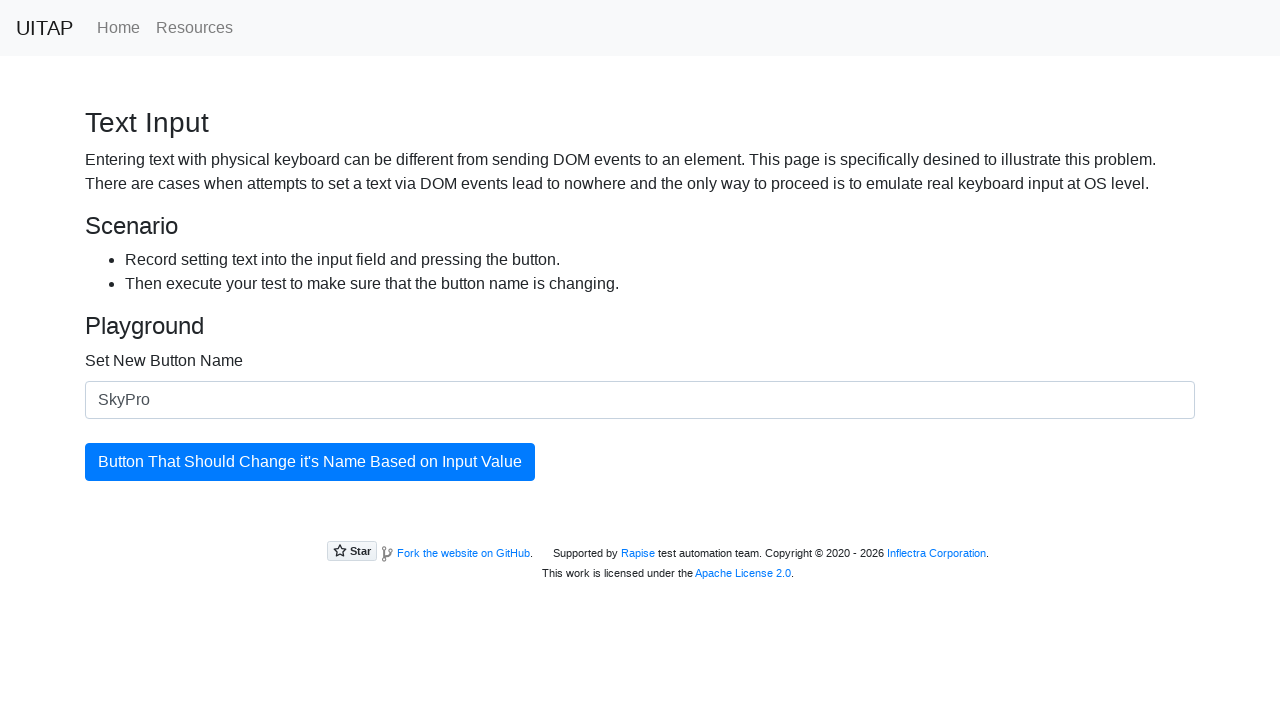

Clicked the button to update its label at (310, 462) on #updatingButton
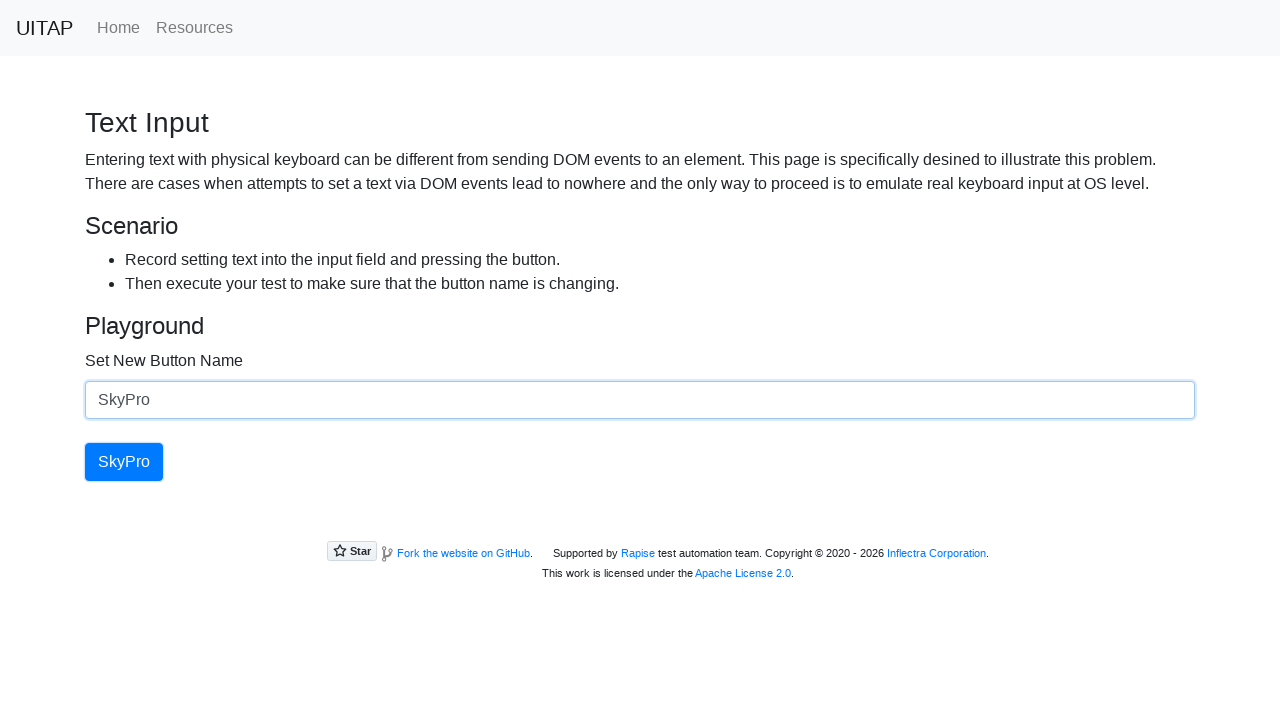

Retrieved button text content: 'SkyPro'
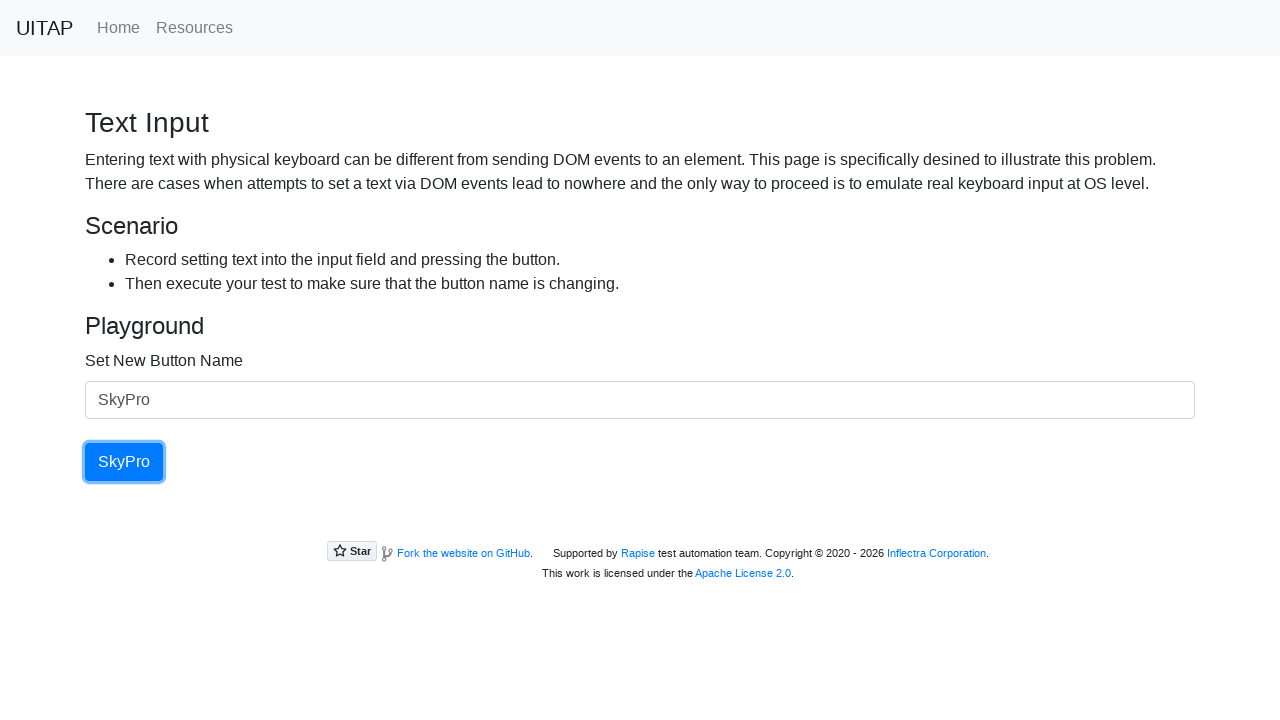

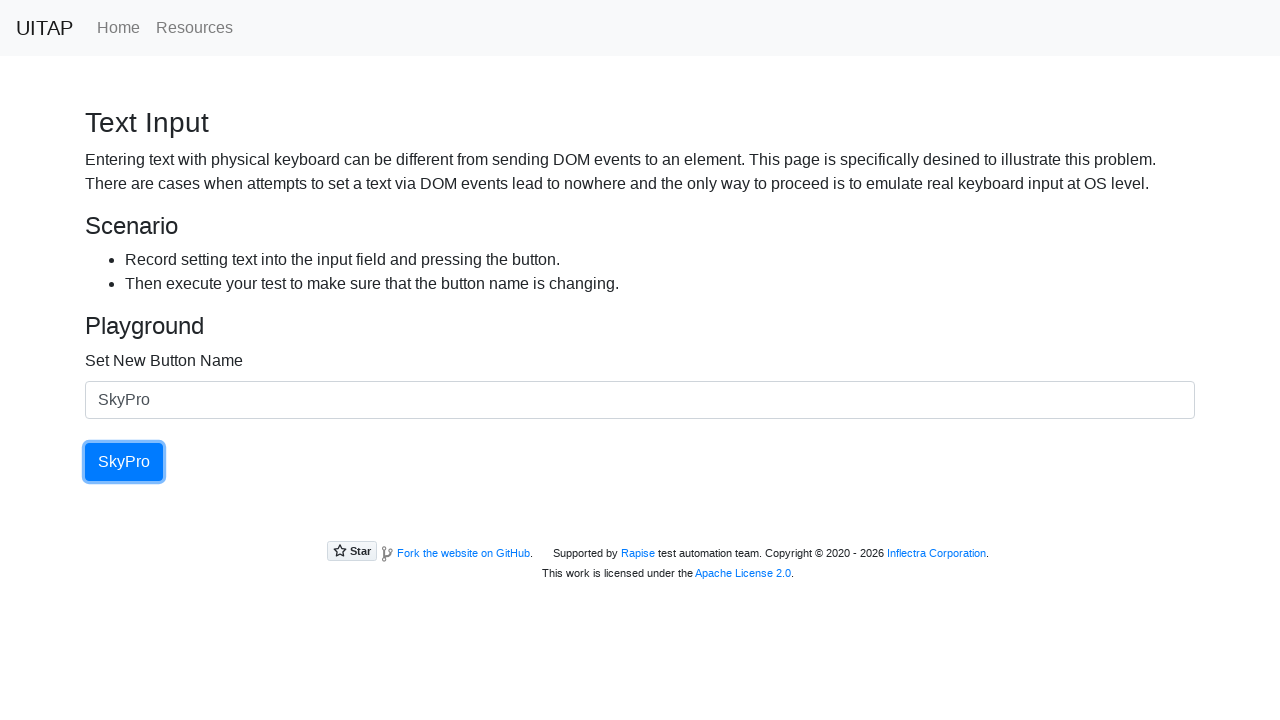